Waits for a price condition to be met, then solves a mathematical problem by extracting a value, calculating the result using logarithm, and submitting the answer

Starting URL: http://suninjuly.github.io/explicit_wait2.html

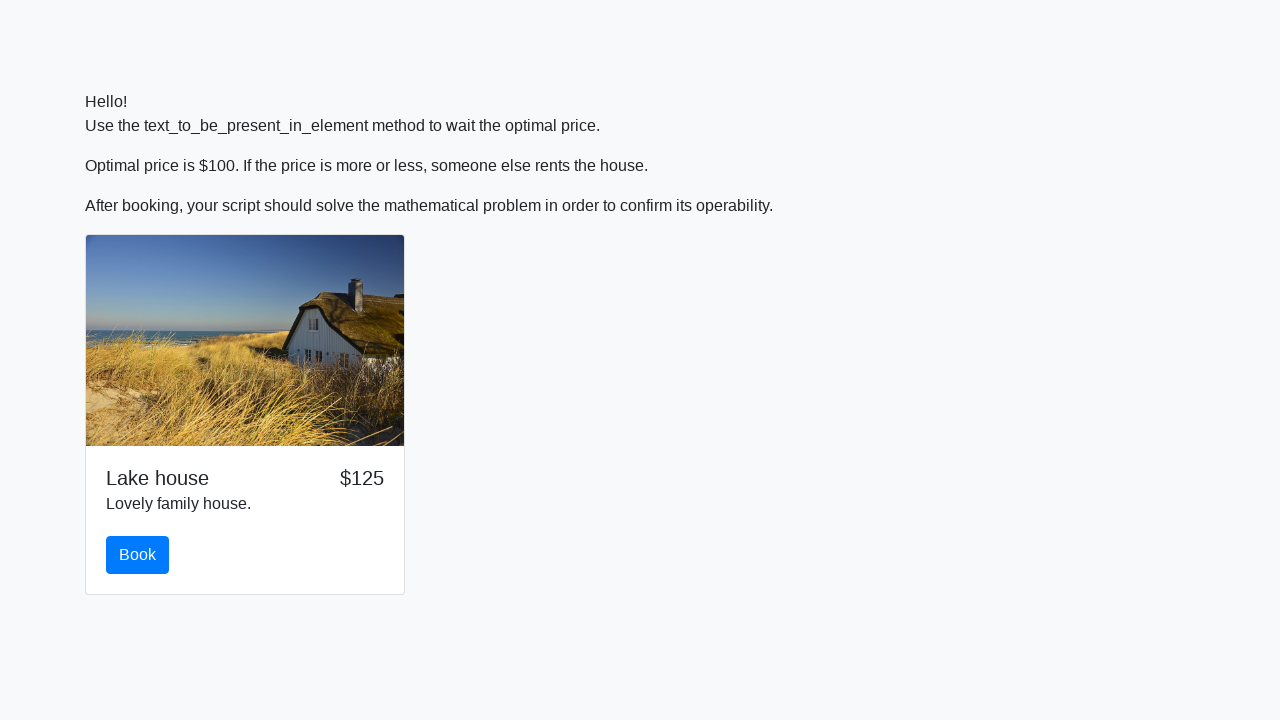

Waited for price to reach $100
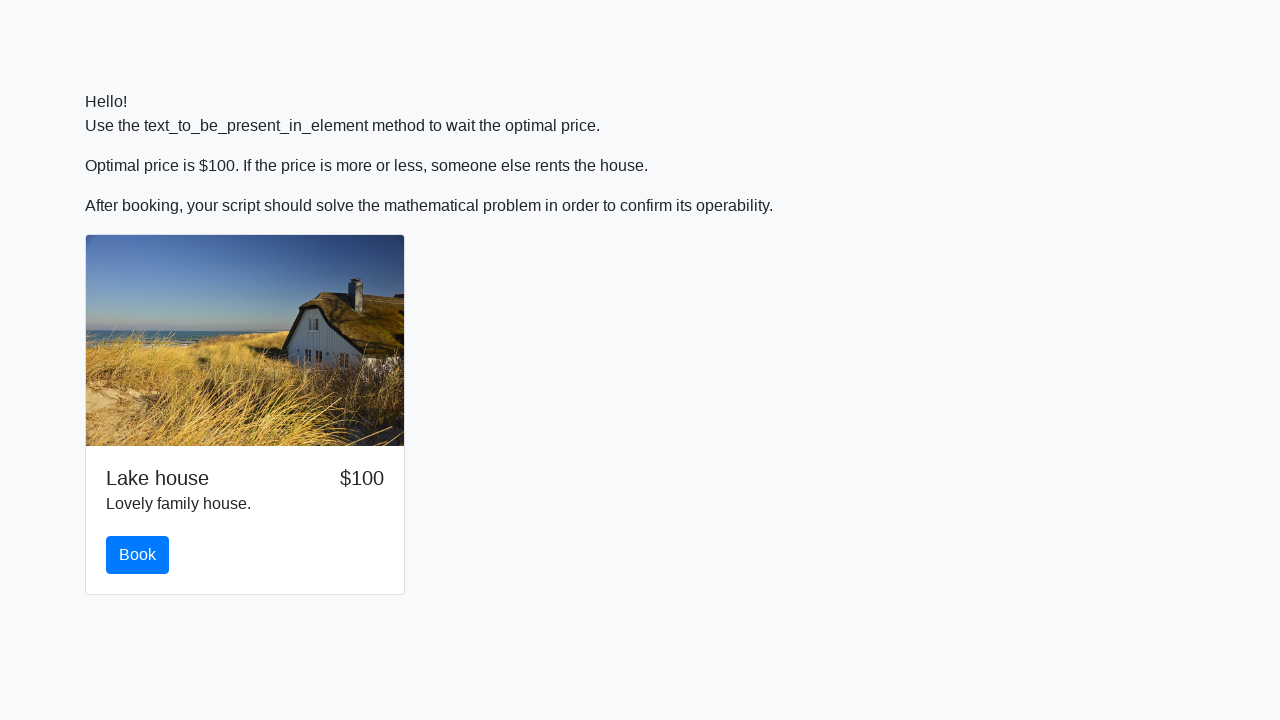

Clicked the Book button at (138, 555) on xpath=//button[text()='Book']
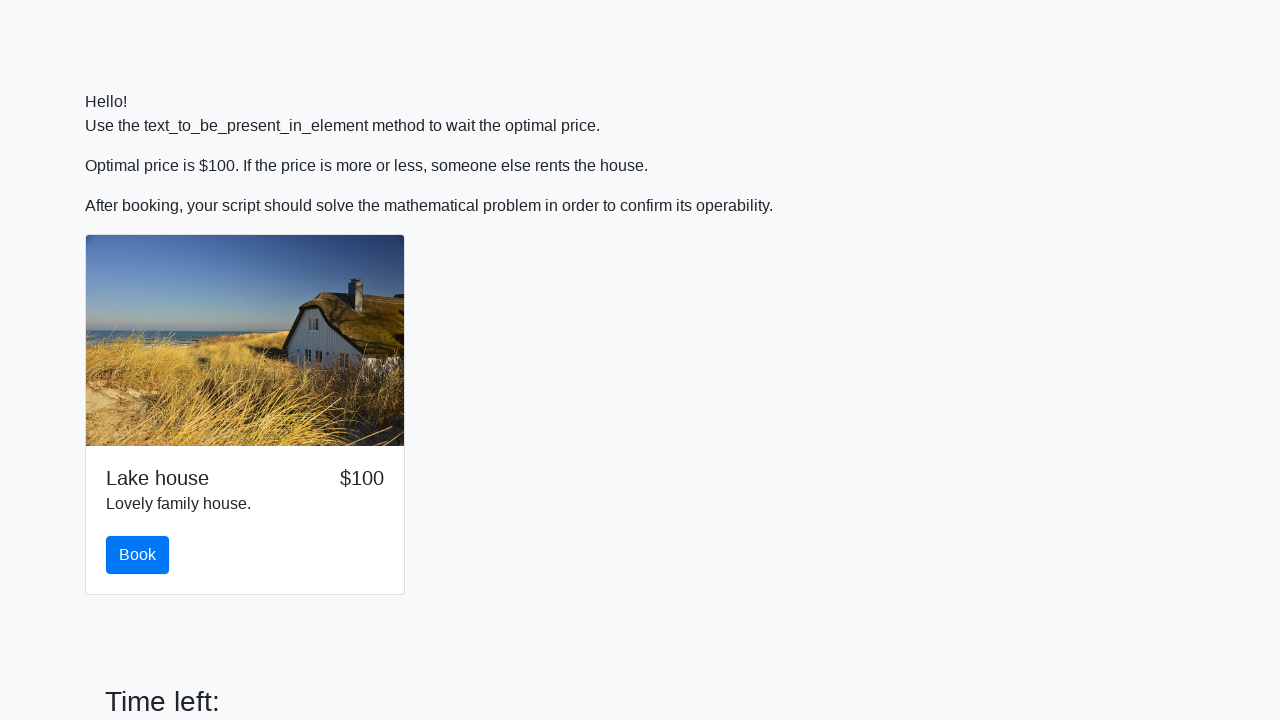

Extracted input value: 551
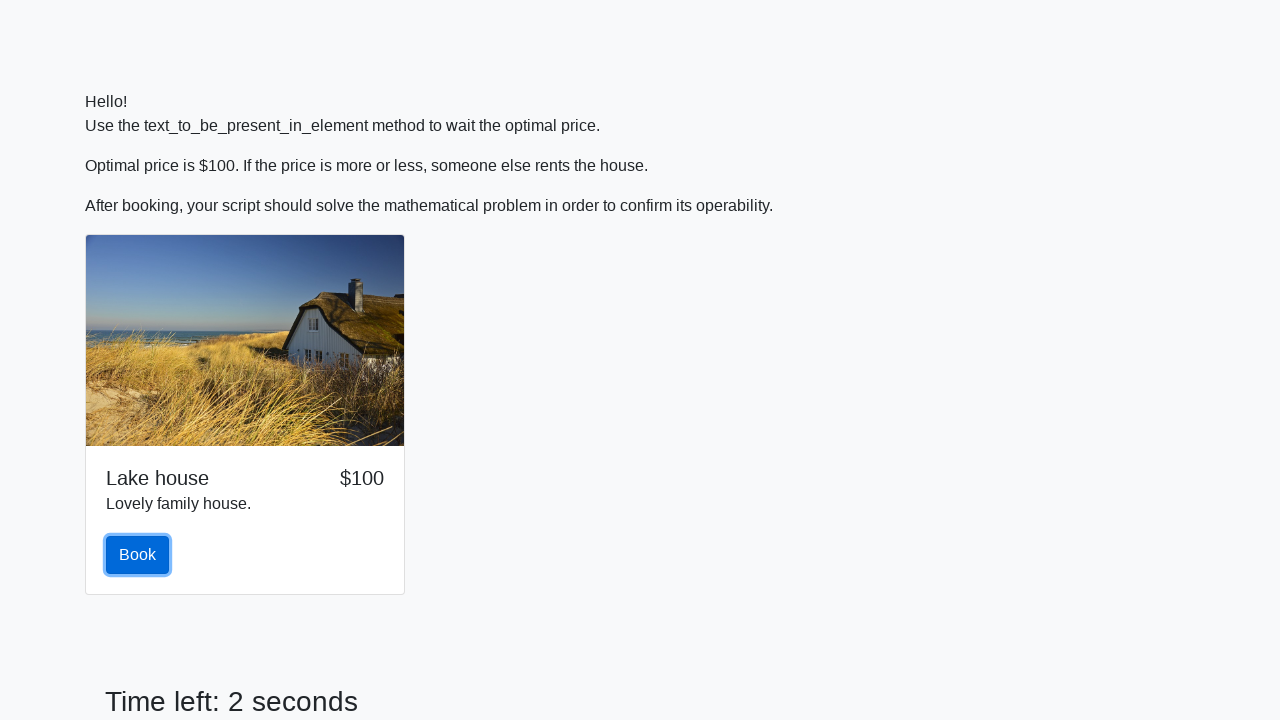

Calculated logarithmic result: 2.4225421675255827
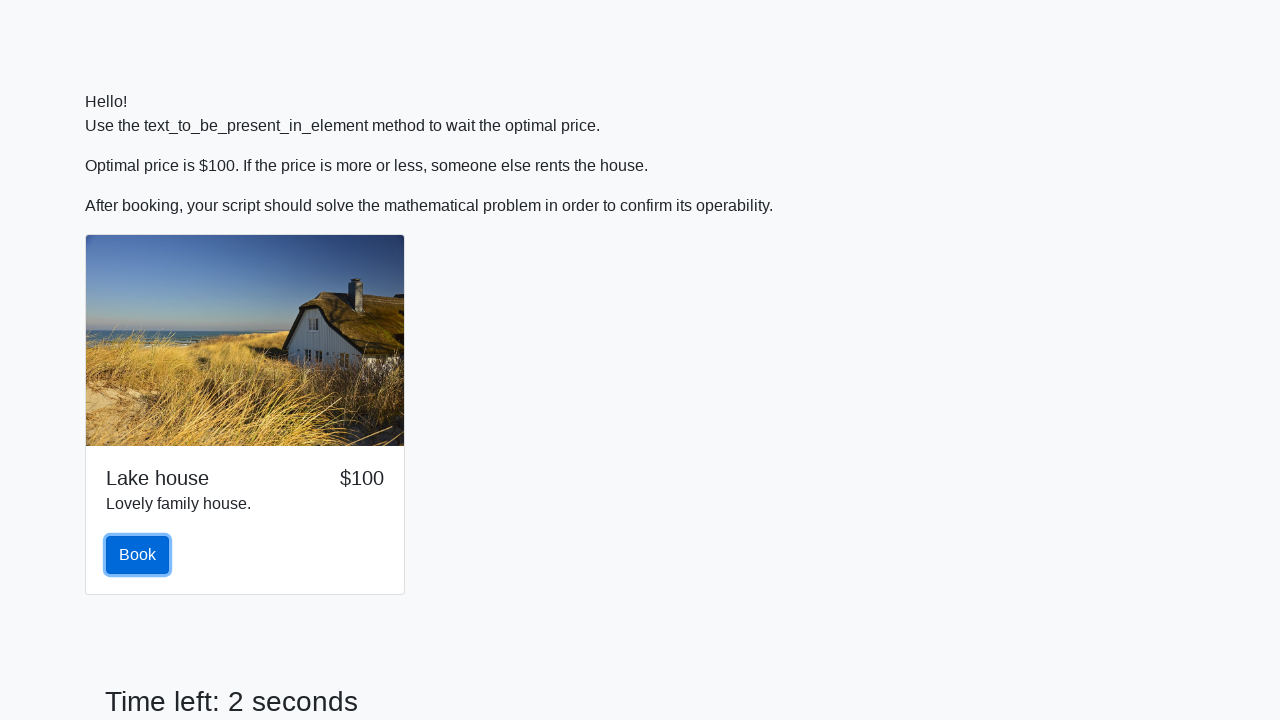

Filled answer field with calculated value on #answer
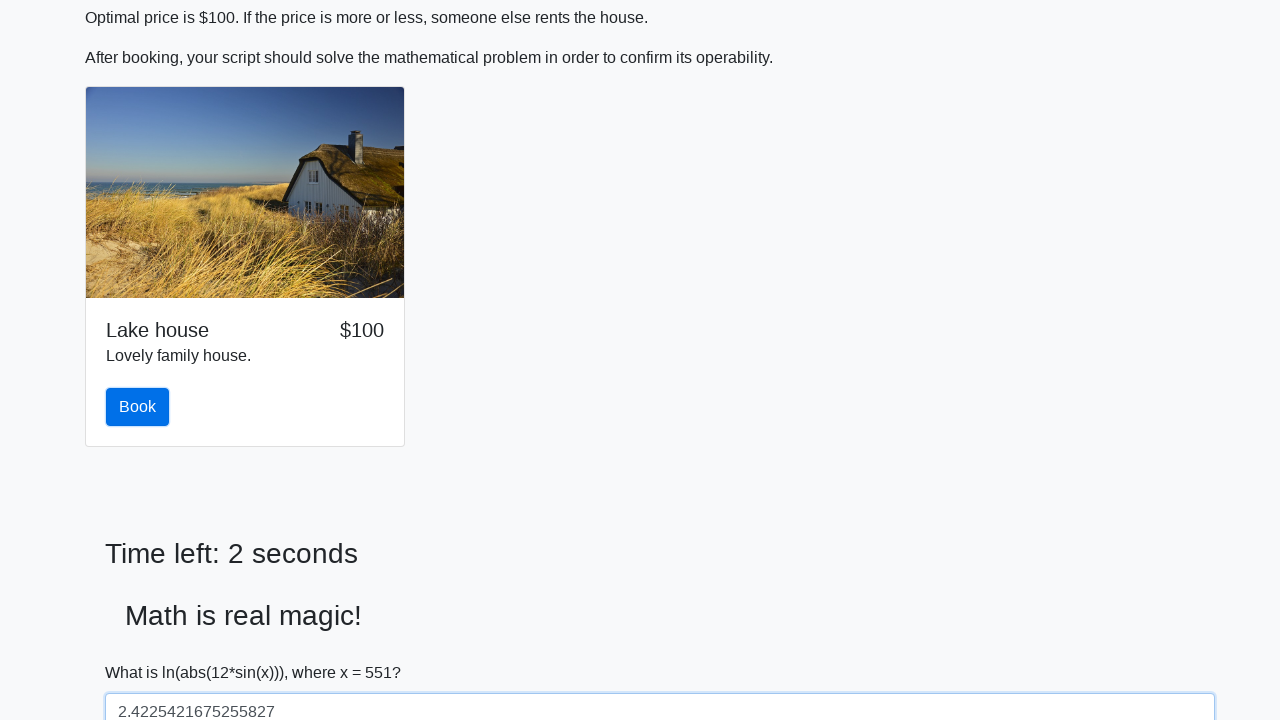

Clicked the Submit button at (143, 651) on xpath=//button[text()='Submit']
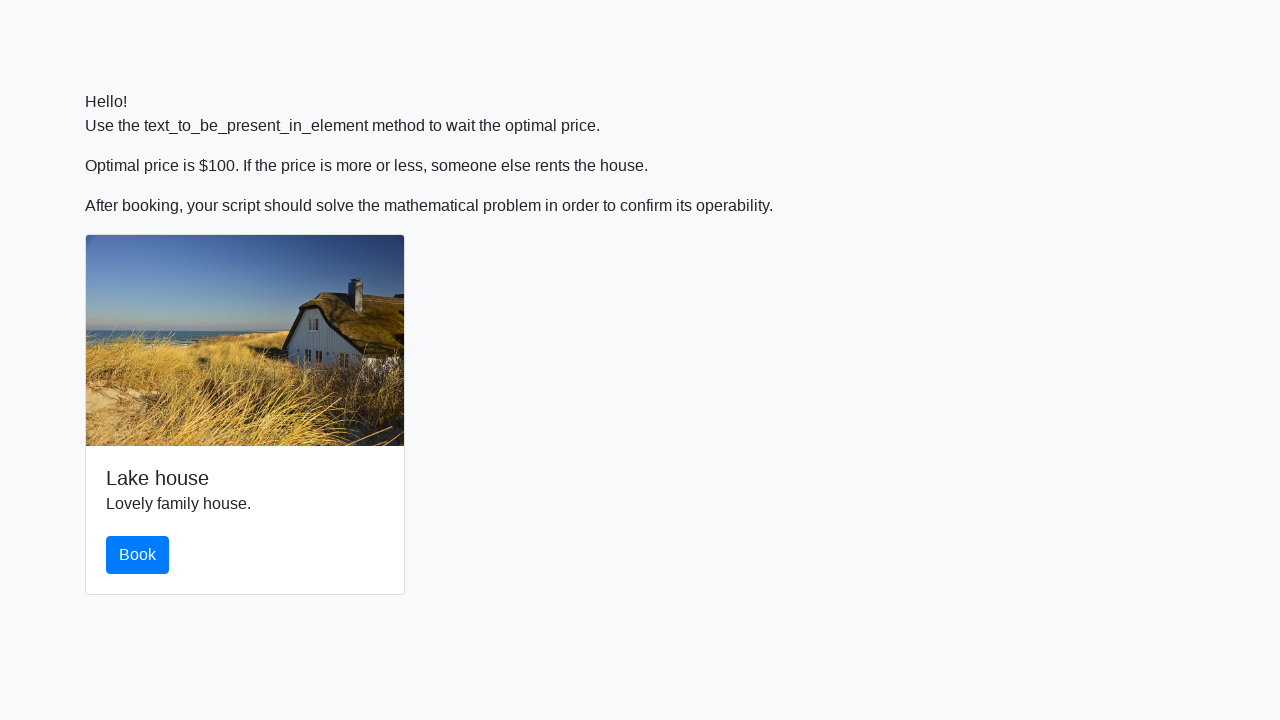

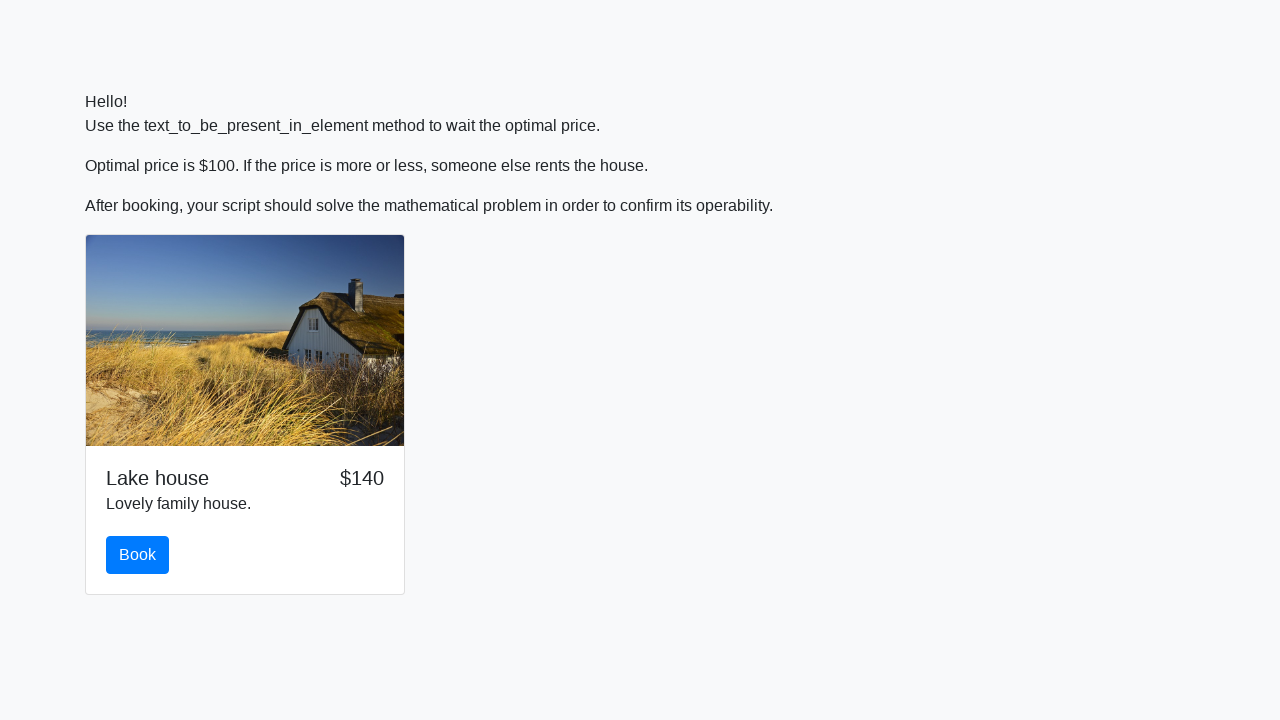